Tests the scroll up functionality by scrolling down and then using the scroll up arrow button

Starting URL: https://automationexercise.com

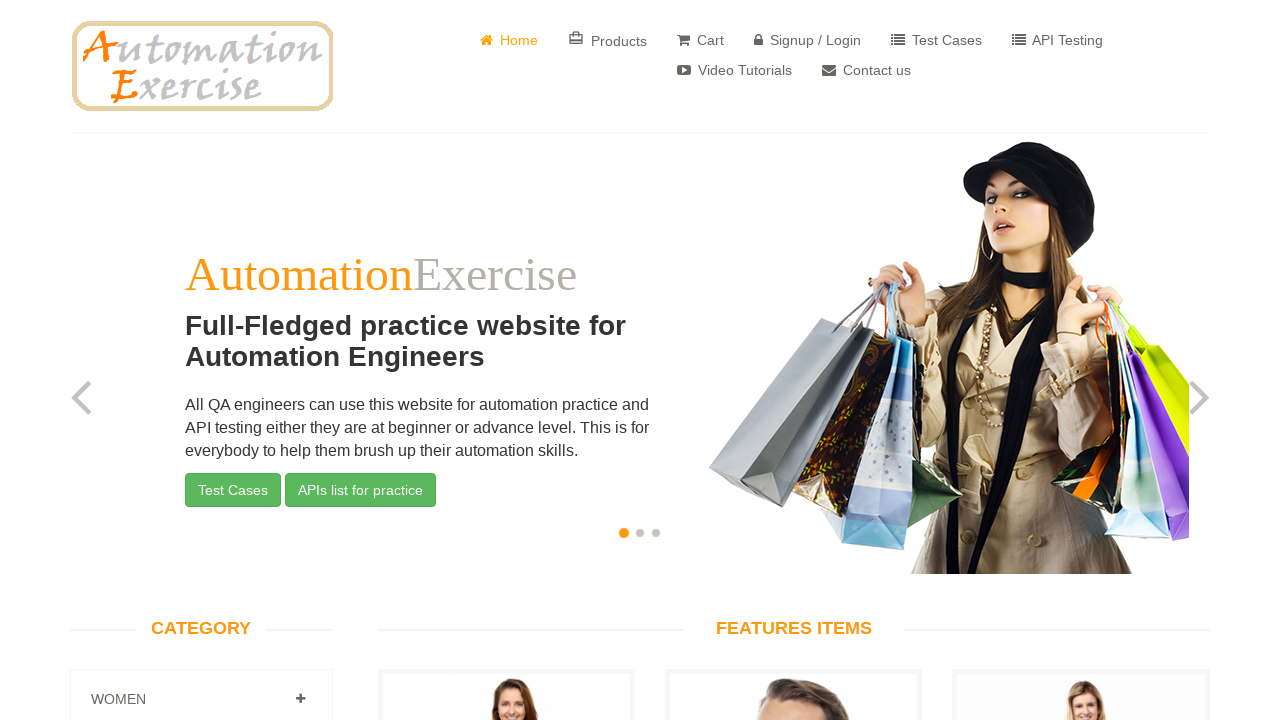

Scrolled to bottom of page to see subscription section
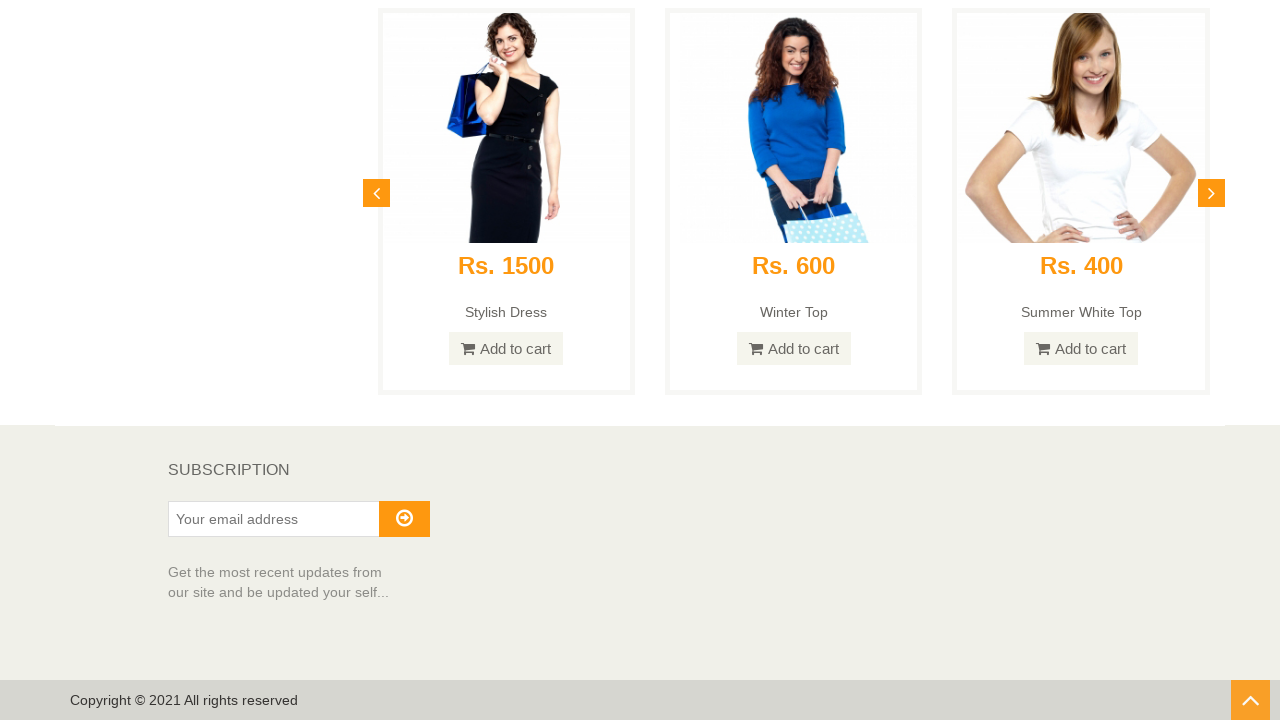

Scroll up arrow (#scrollUp) became visible
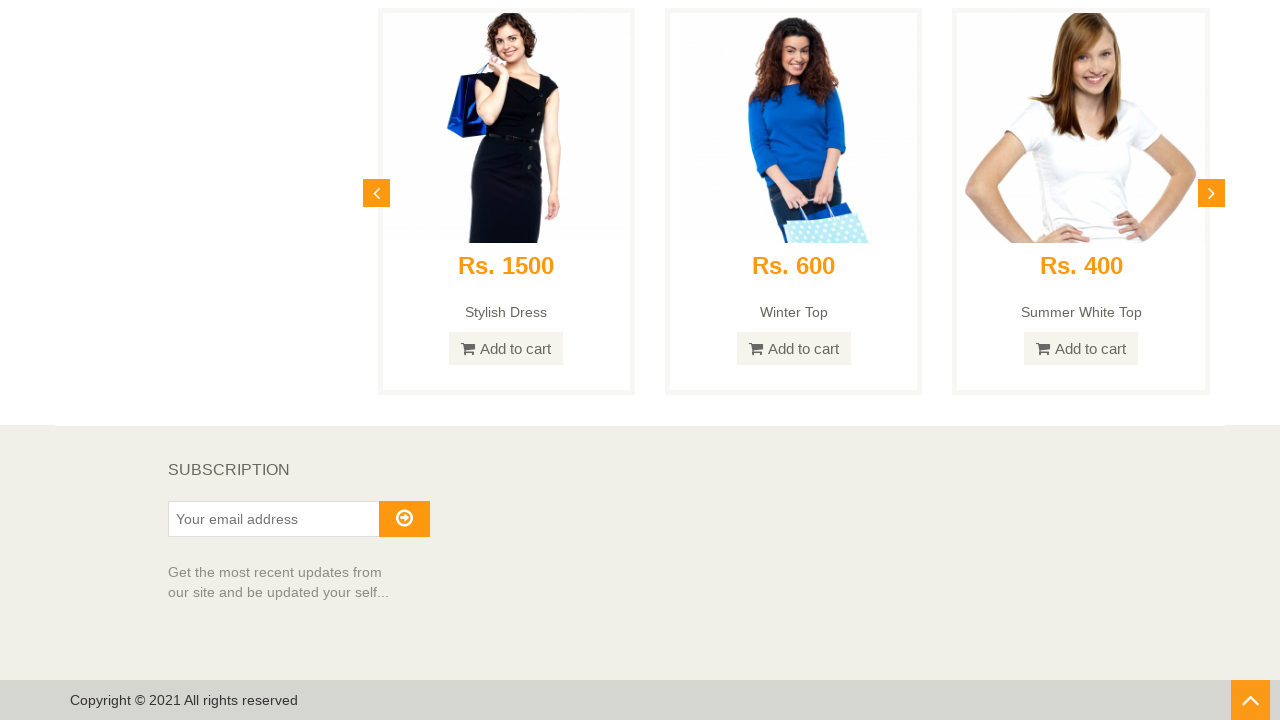

Clicked scroll up arrow button at (1250, 700) on #scrollUp
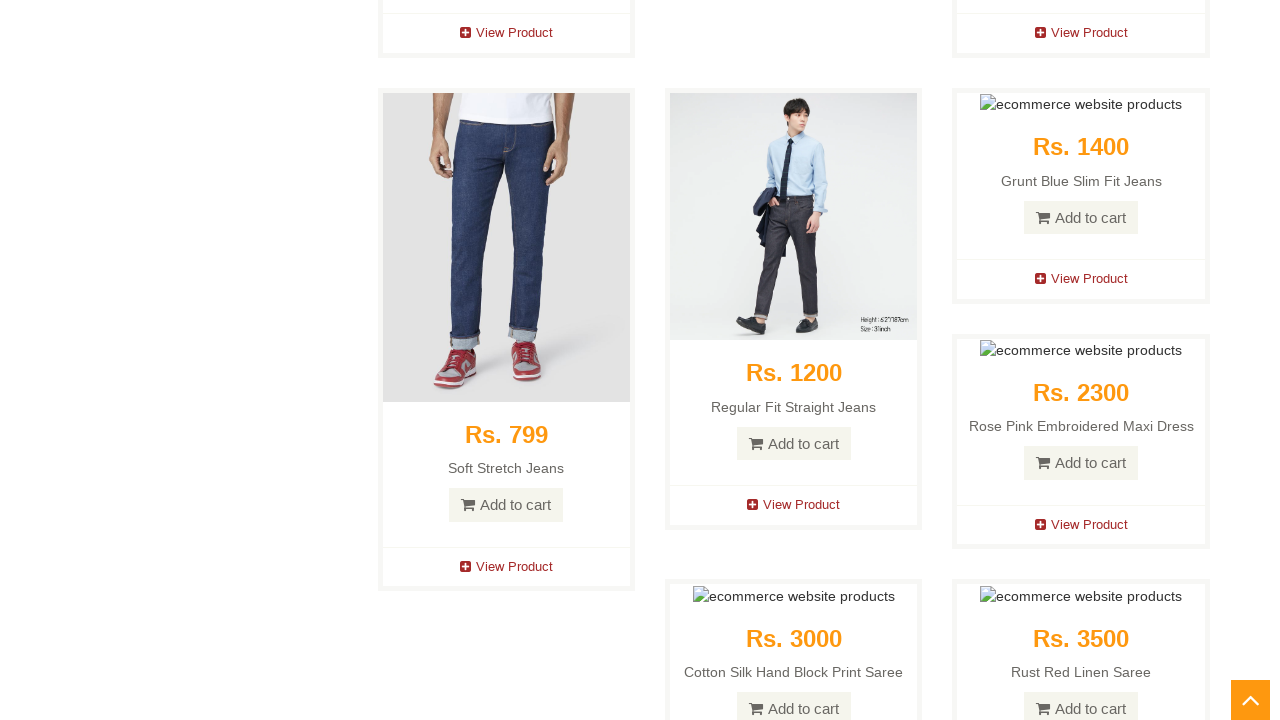

Verified page scrolled back to top - header text found
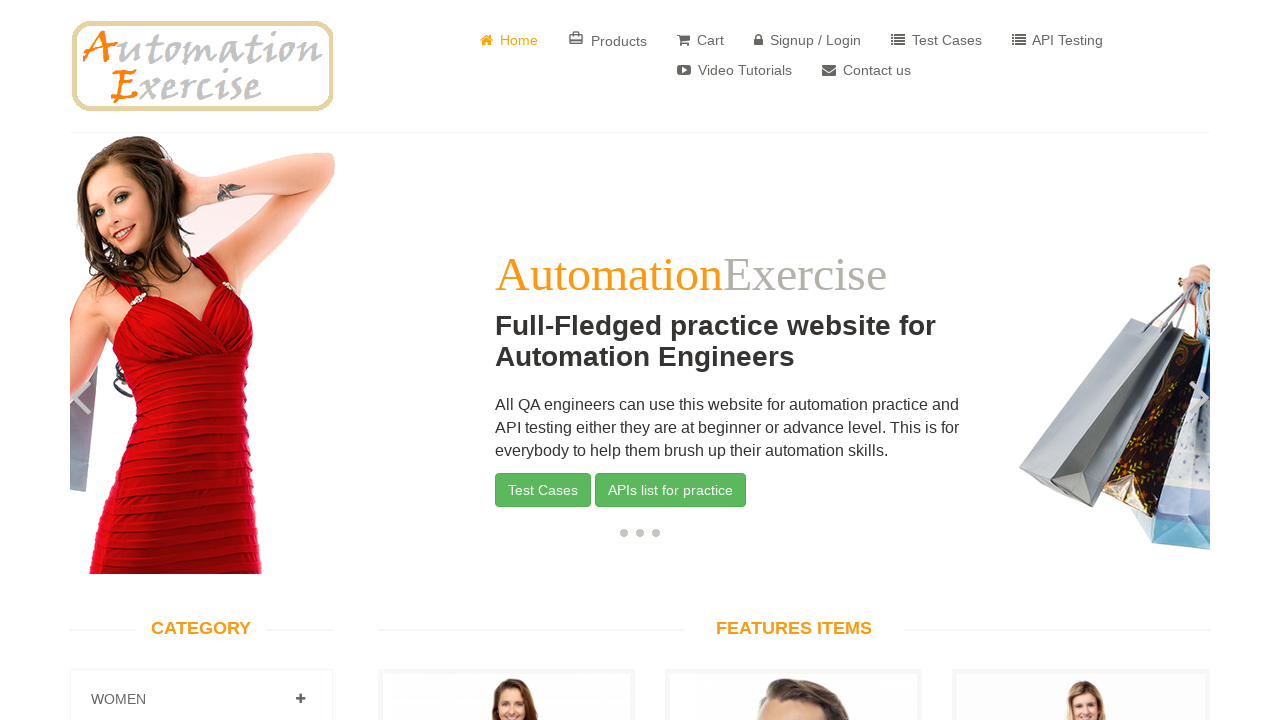

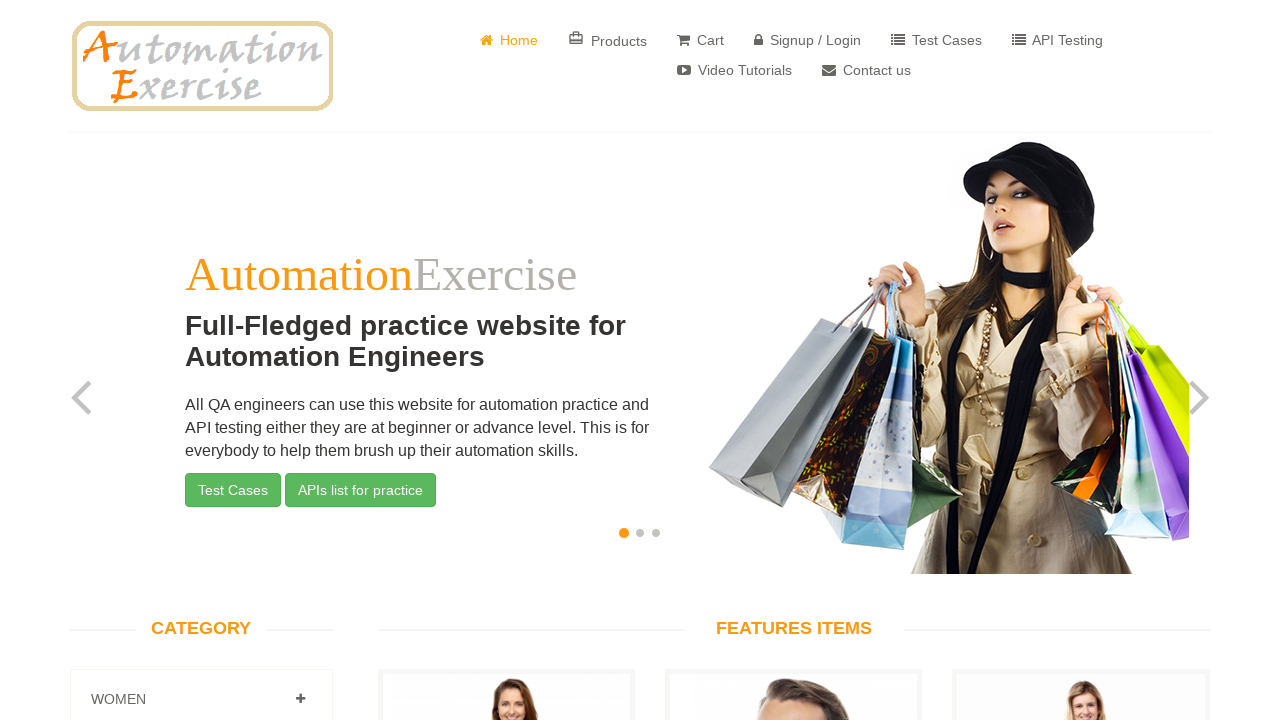